Tests prompt dialog by entering text and accepting, then dismissing without text on second attempt

Starting URL: https://automationfc.github.io/basic-form/

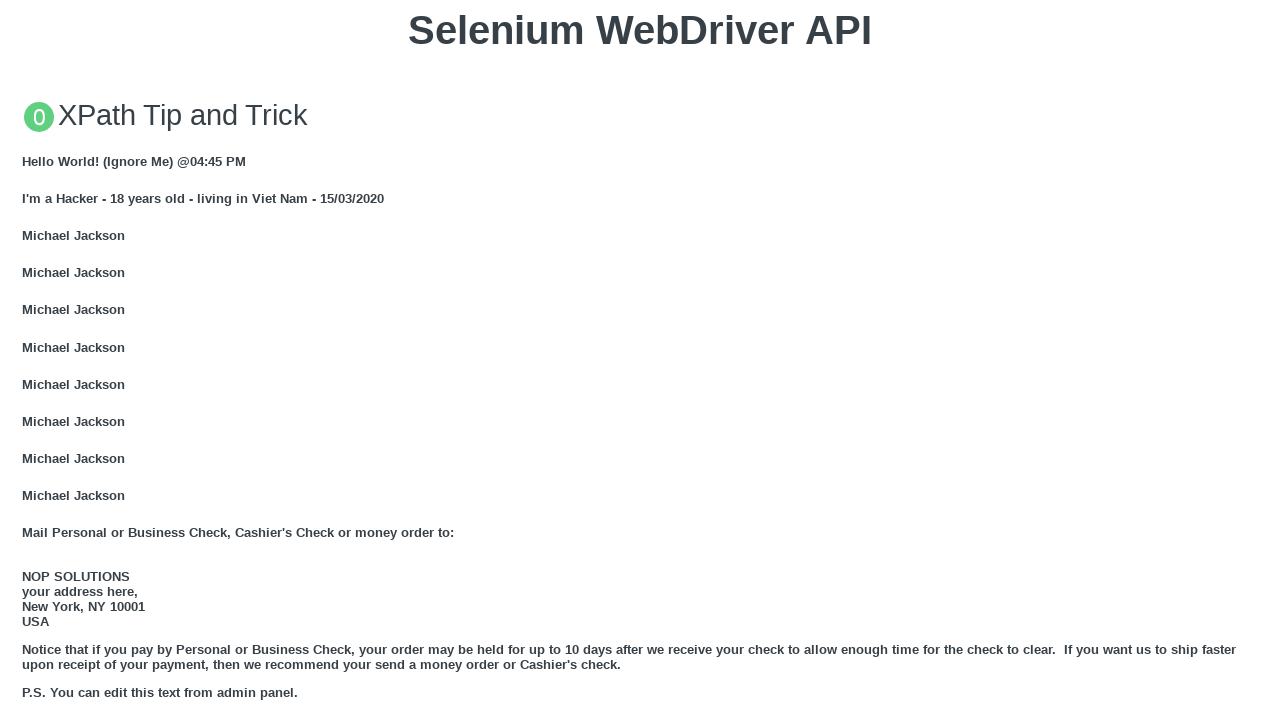

Set up dialog handler to accept prompt with text input
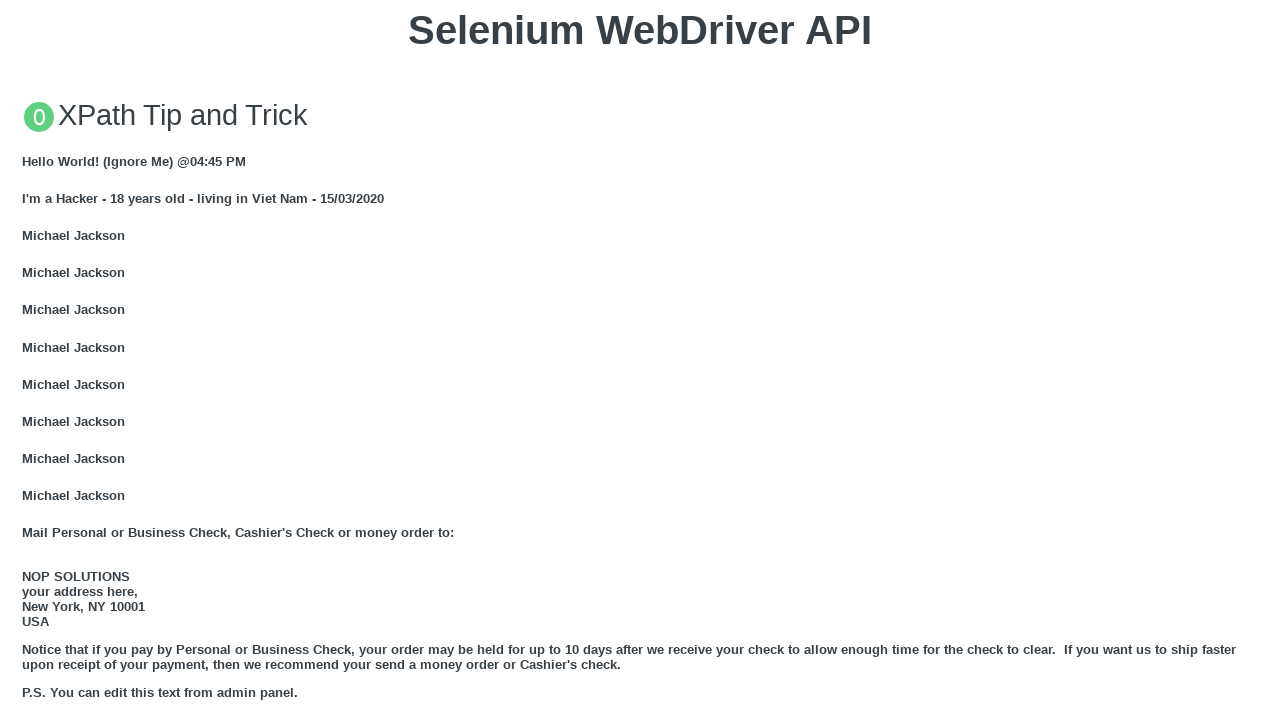

Clicked 'Click for JS Prompt' button to trigger first prompt dialog at (640, 360) on xpath=//button[text()='Click for JS Prompt']
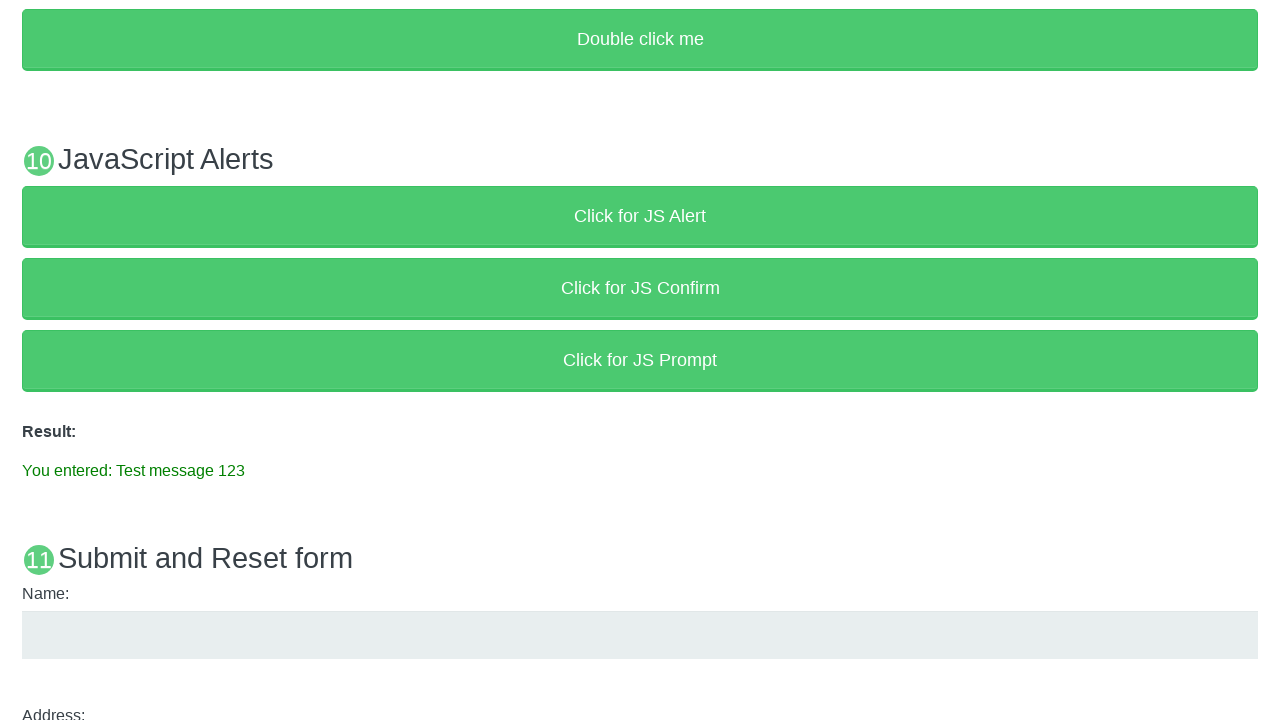

Verified prompt accepted with entered text: 'Test message 123'
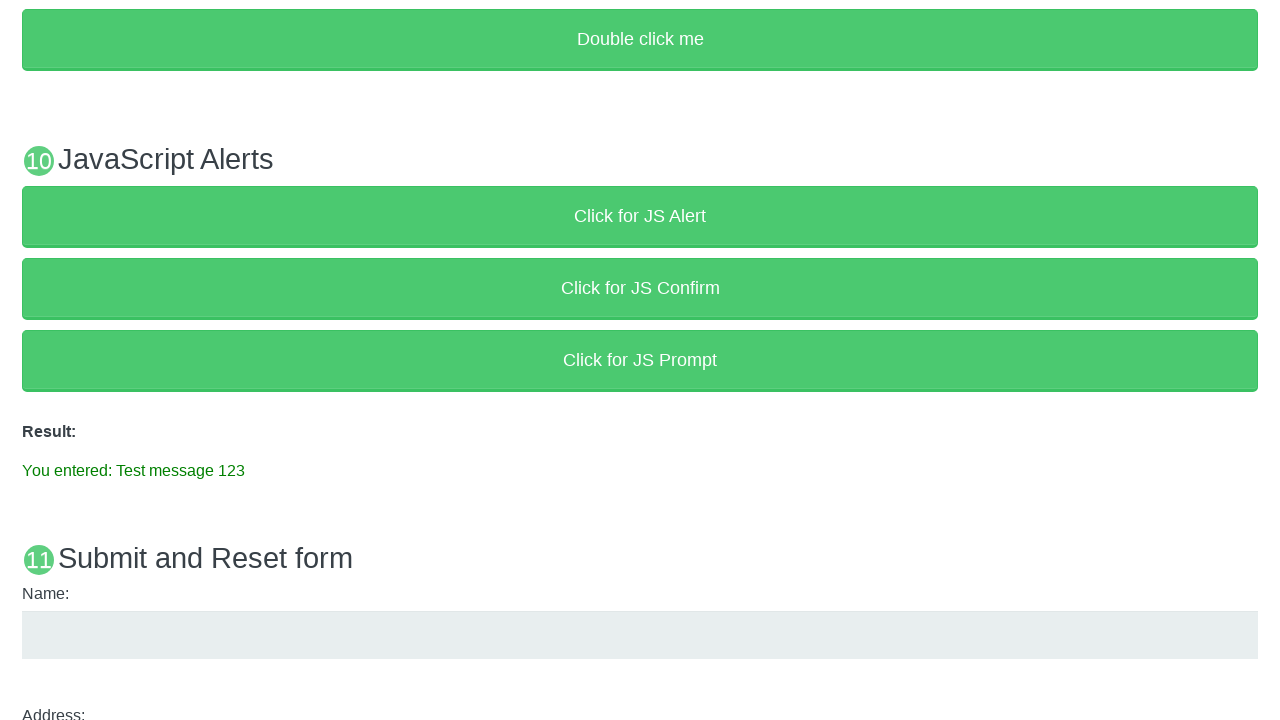

Set up dialog handler to dismiss prompt without input
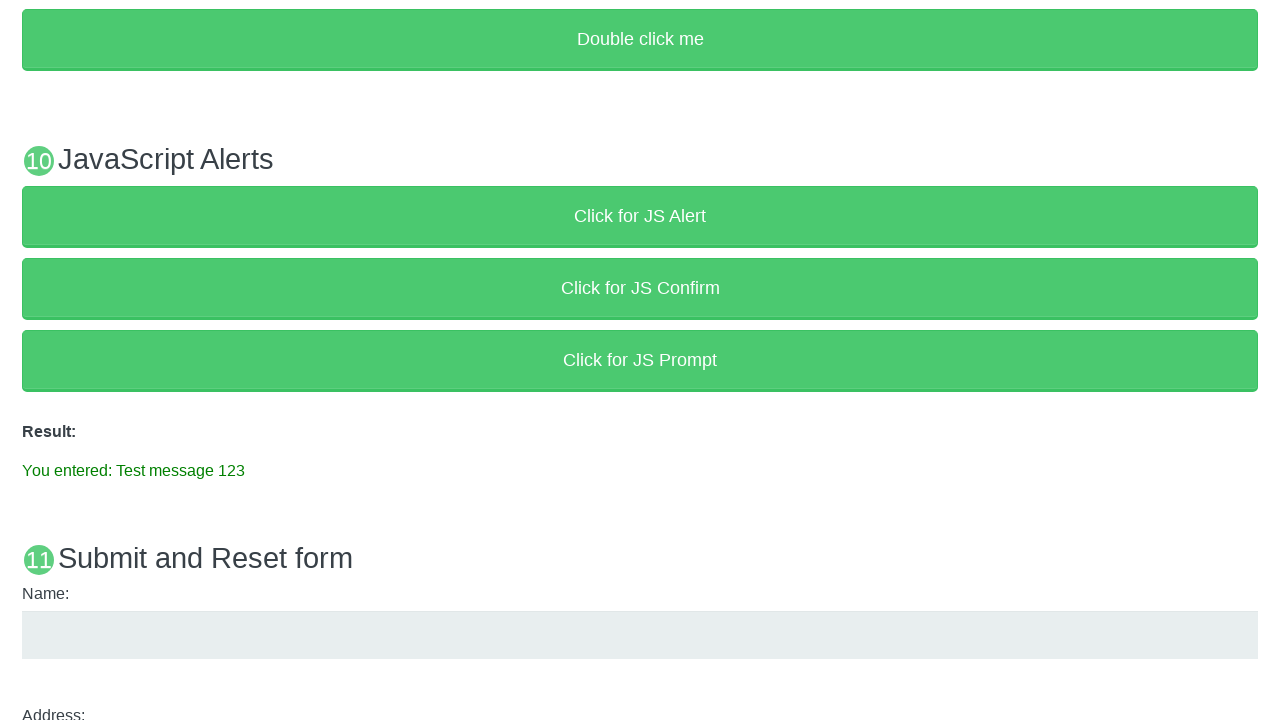

Clicked 'Click for JS Prompt' button to trigger second prompt dialog at (640, 360) on xpath=//button[text()='Click for JS Prompt']
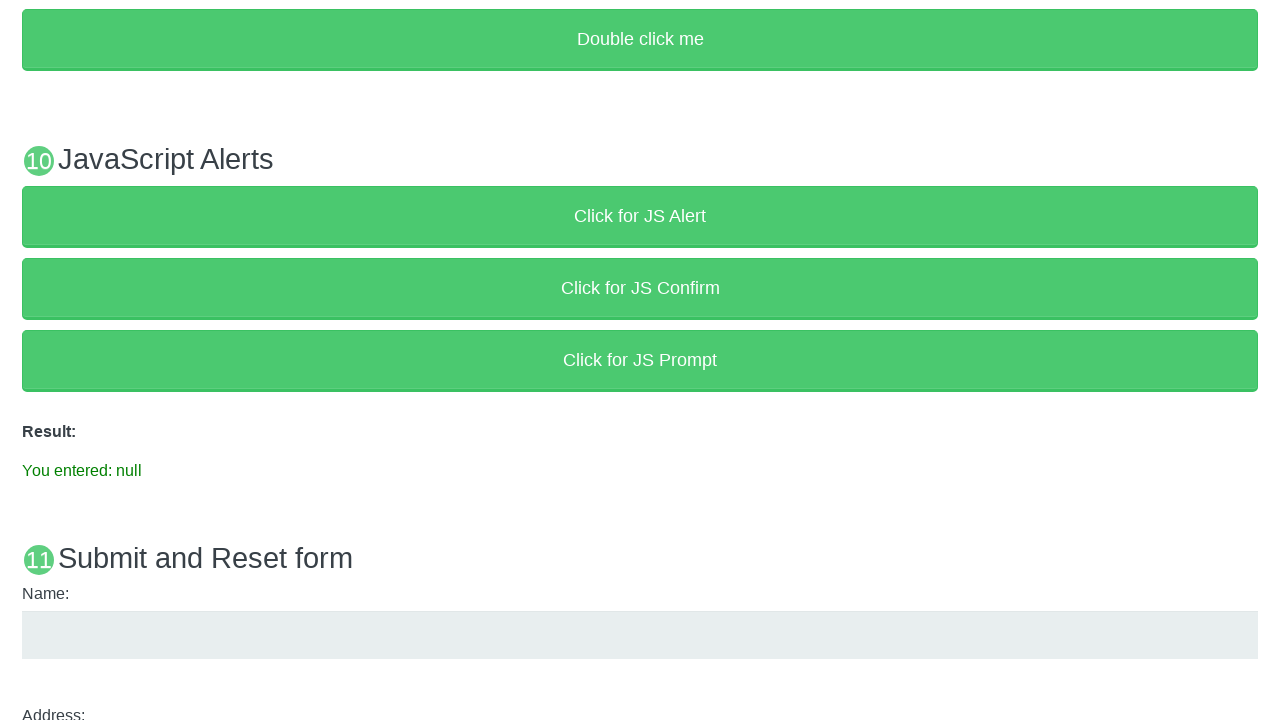

Verified prompt dismissed resulting in null value
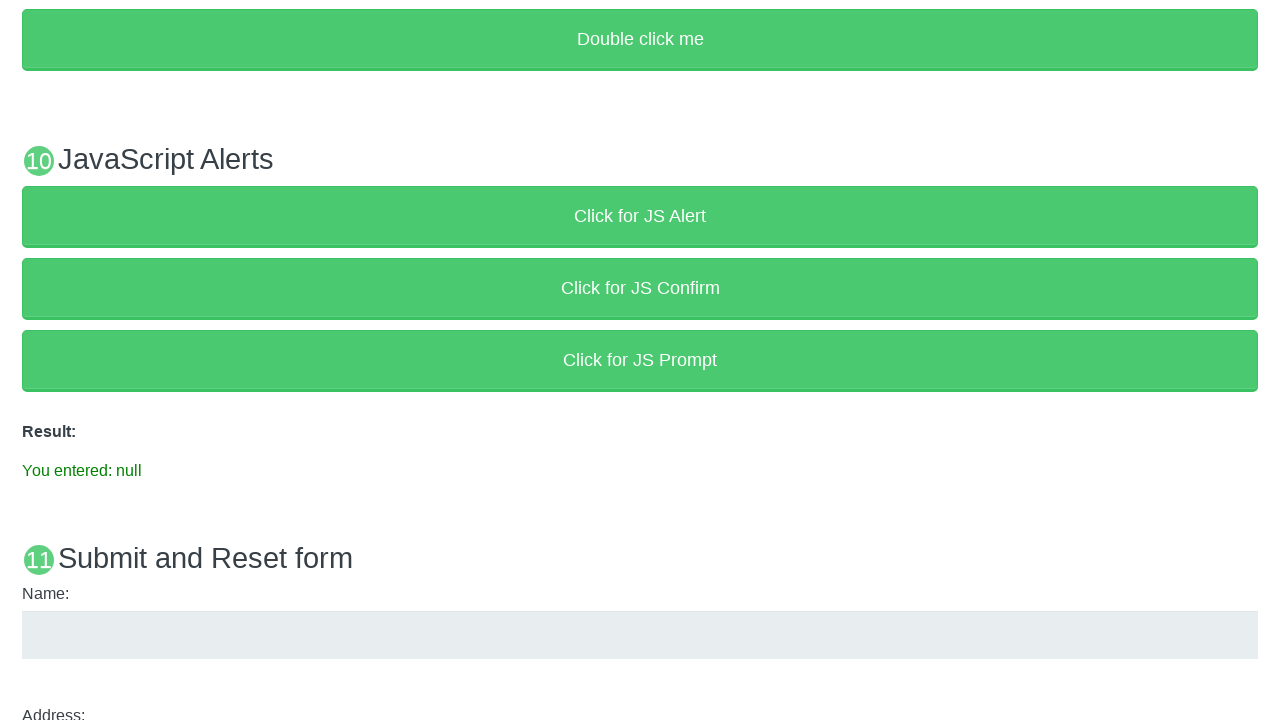

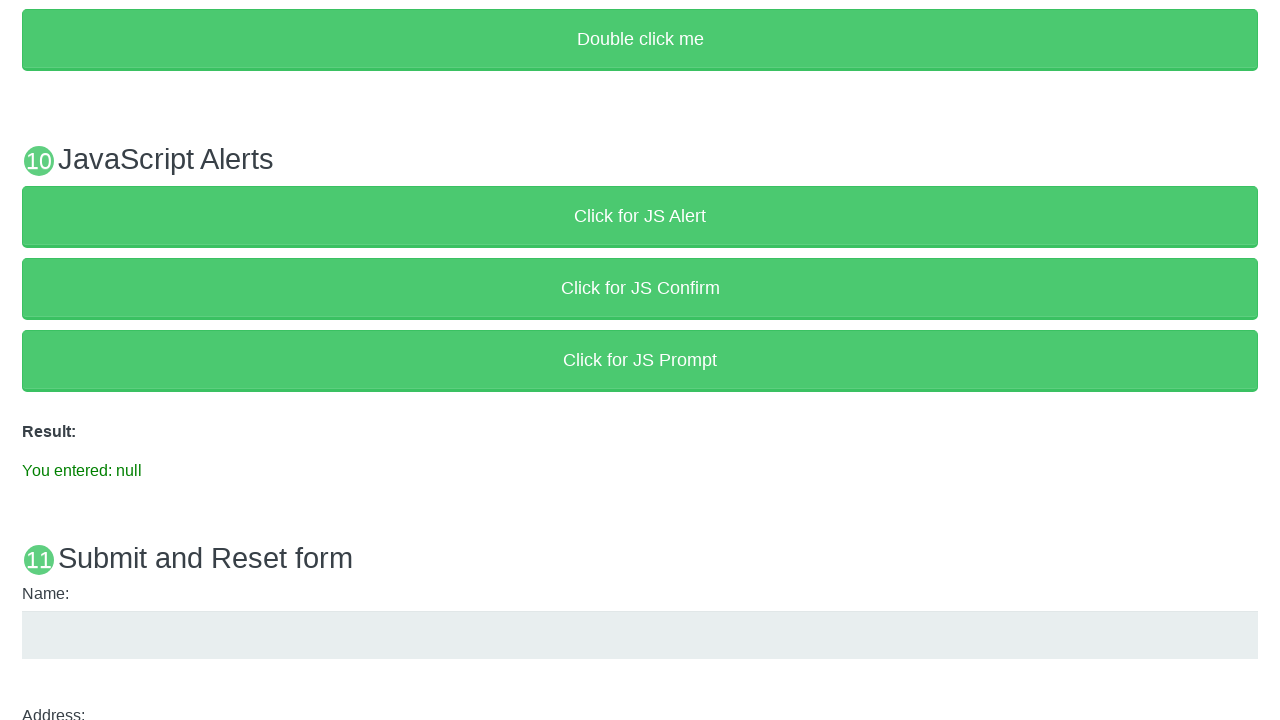